Navigates to My Account page and verifies the page title

Starting URL: https://alchemy.hguy.co/lms

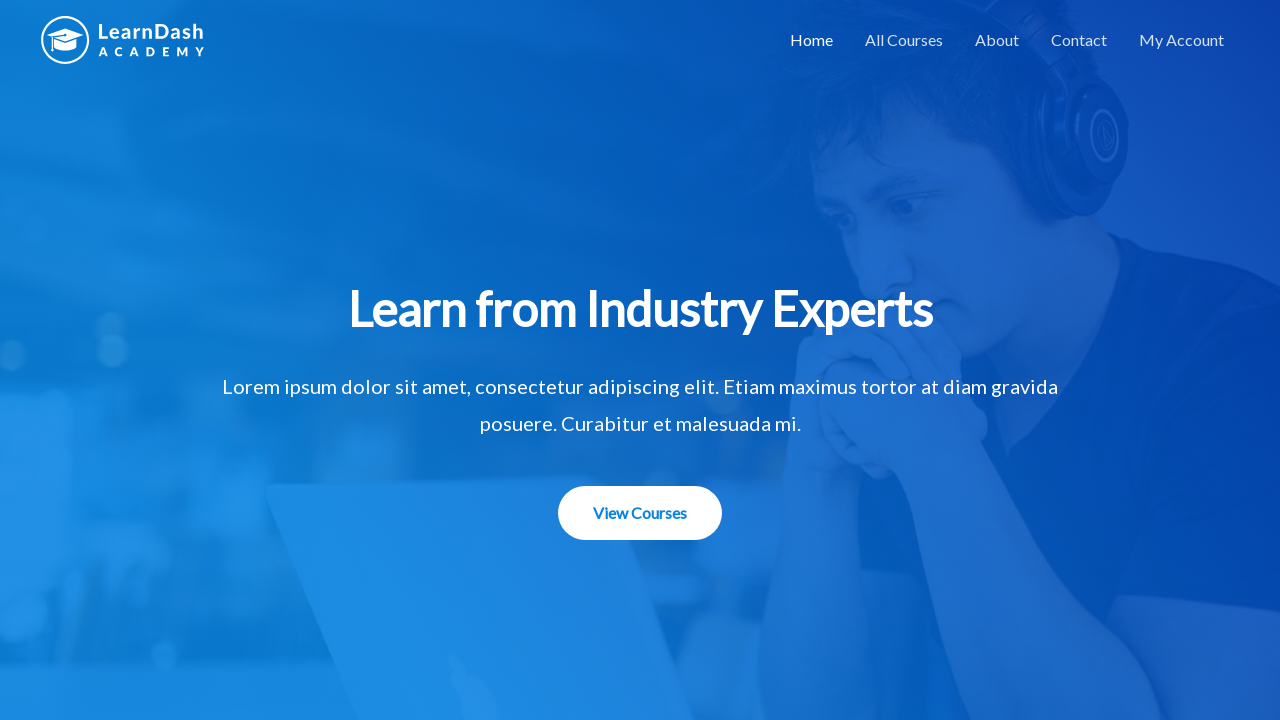

Navigated to Alchemy LMS homepage
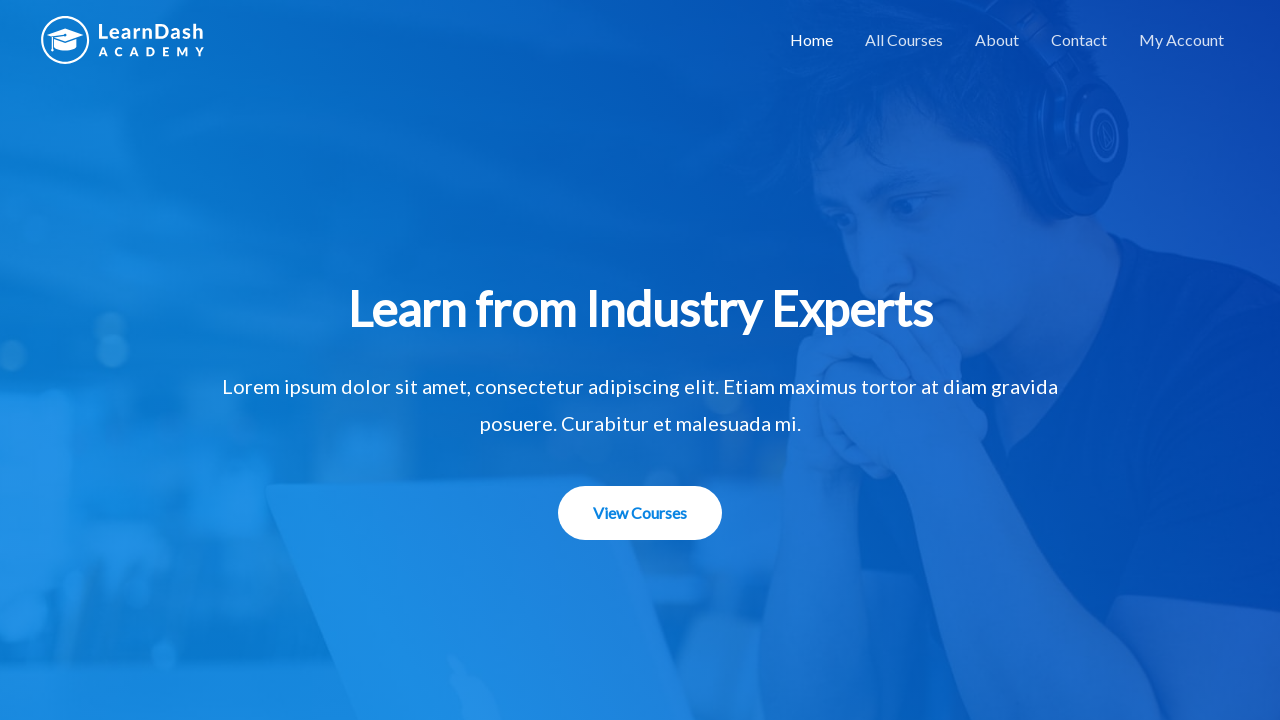

Clicked on My Account menu item at (1182, 40) on xpath=//*[@id='primary-menu']/li[5]
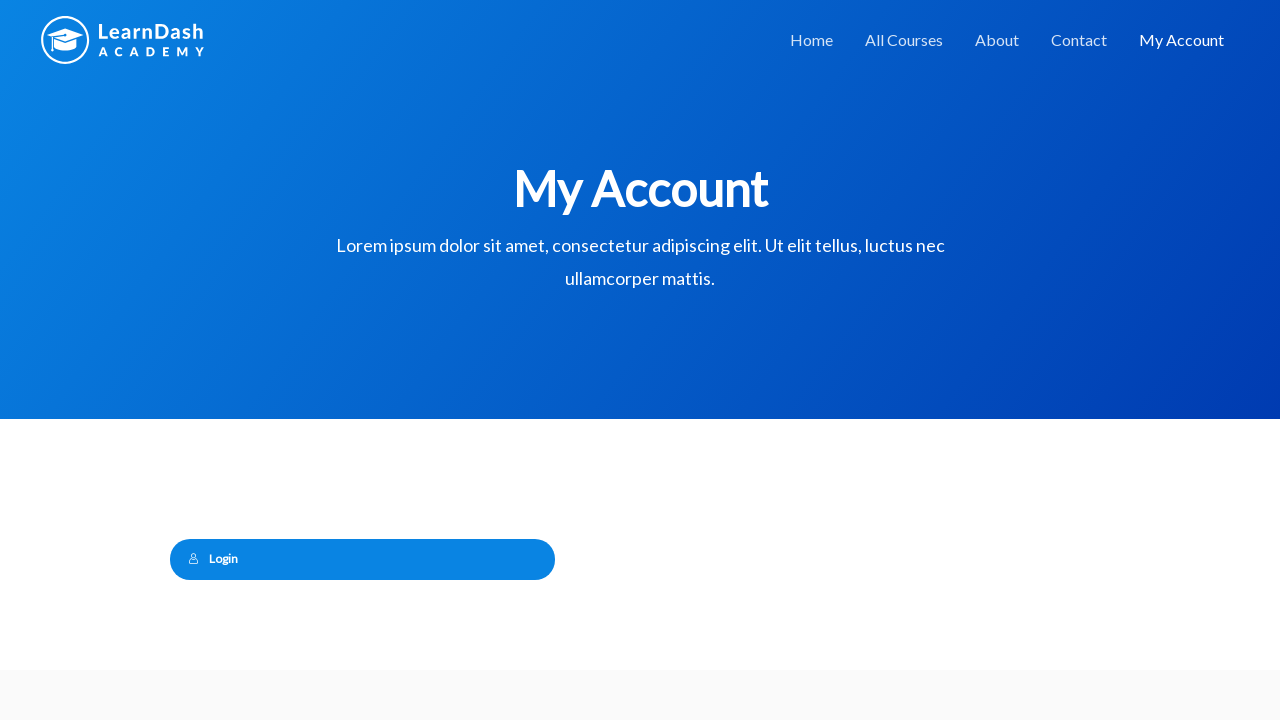

Verified My Account page title is 'My Account – Alchemy LMS'
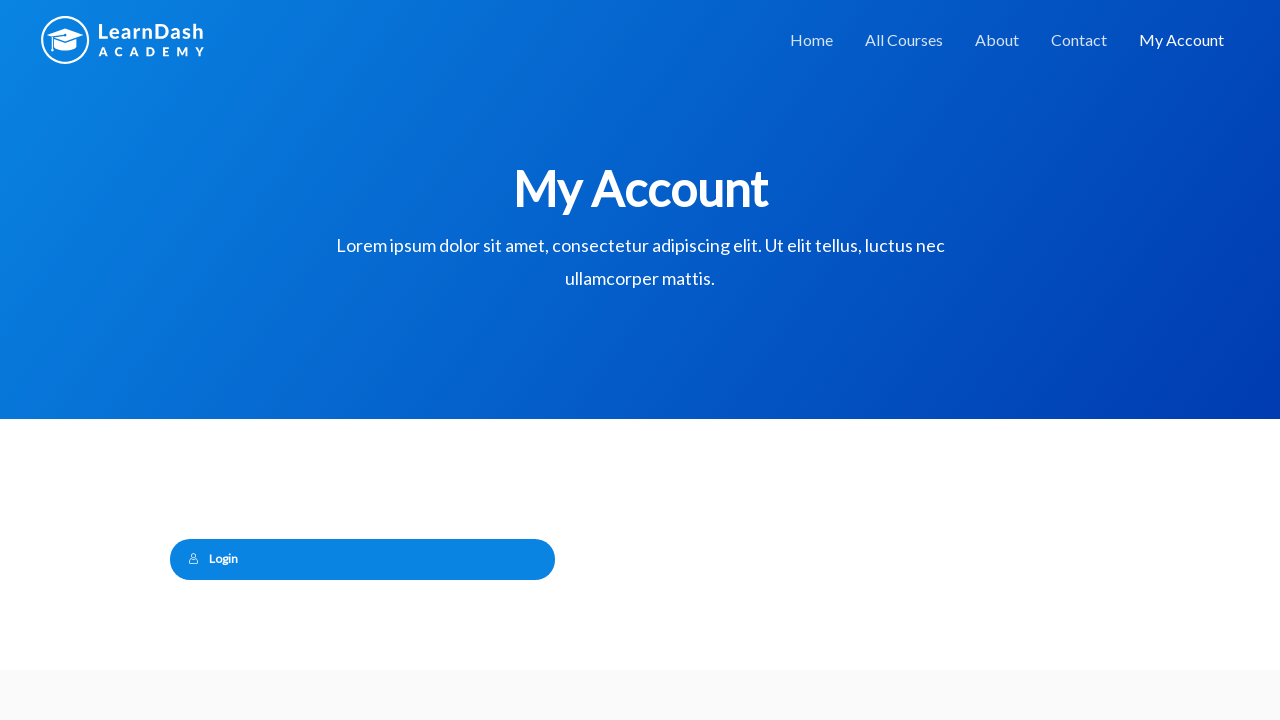

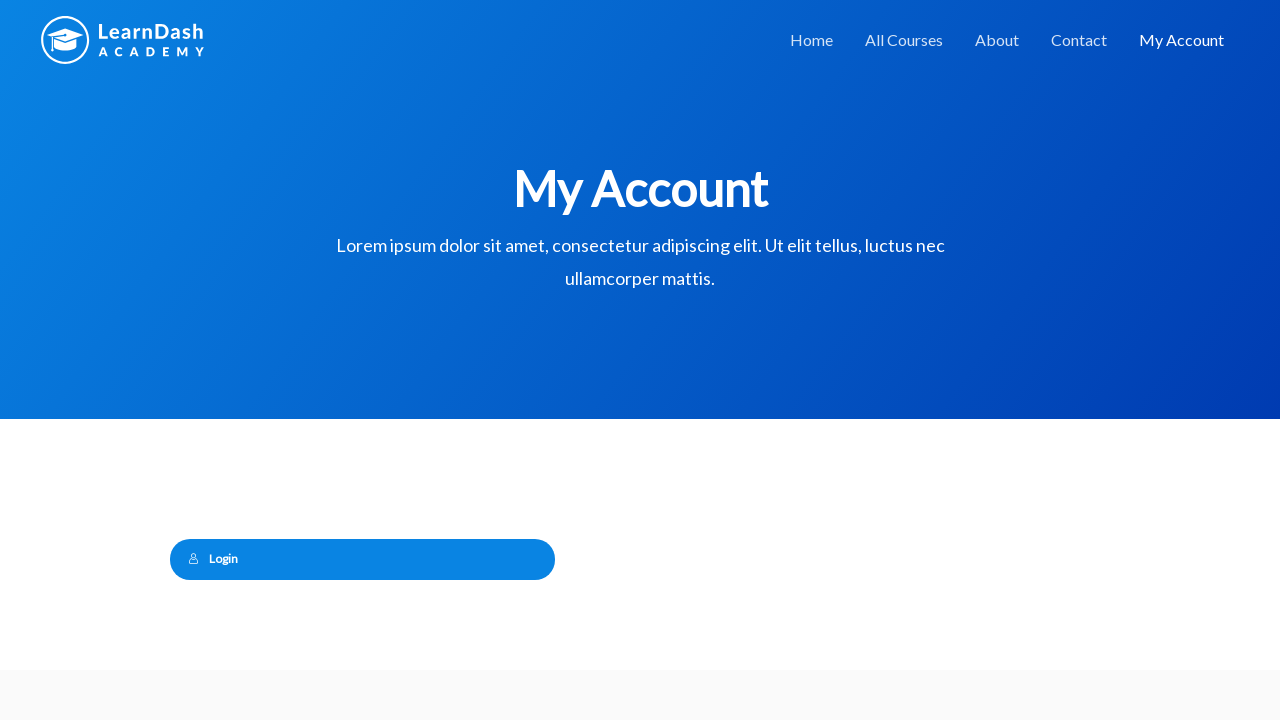